Tests window handling by clicking a link that opens a new window, switching to it to verify content, then switching back to the parent window

Starting URL: https://the-internet.herokuapp.com/windows

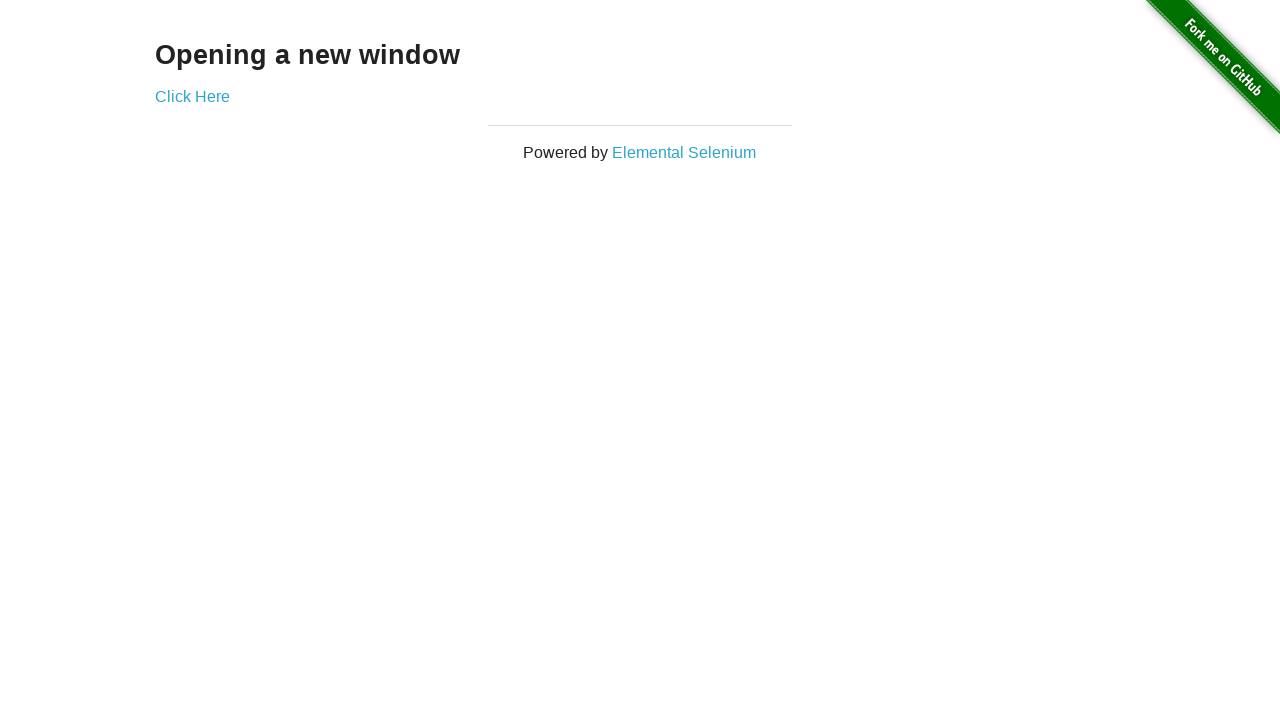

Clicked 'Click Here' link to open new window at (192, 96) on xpath=//a[normalize-space()='Click Here']
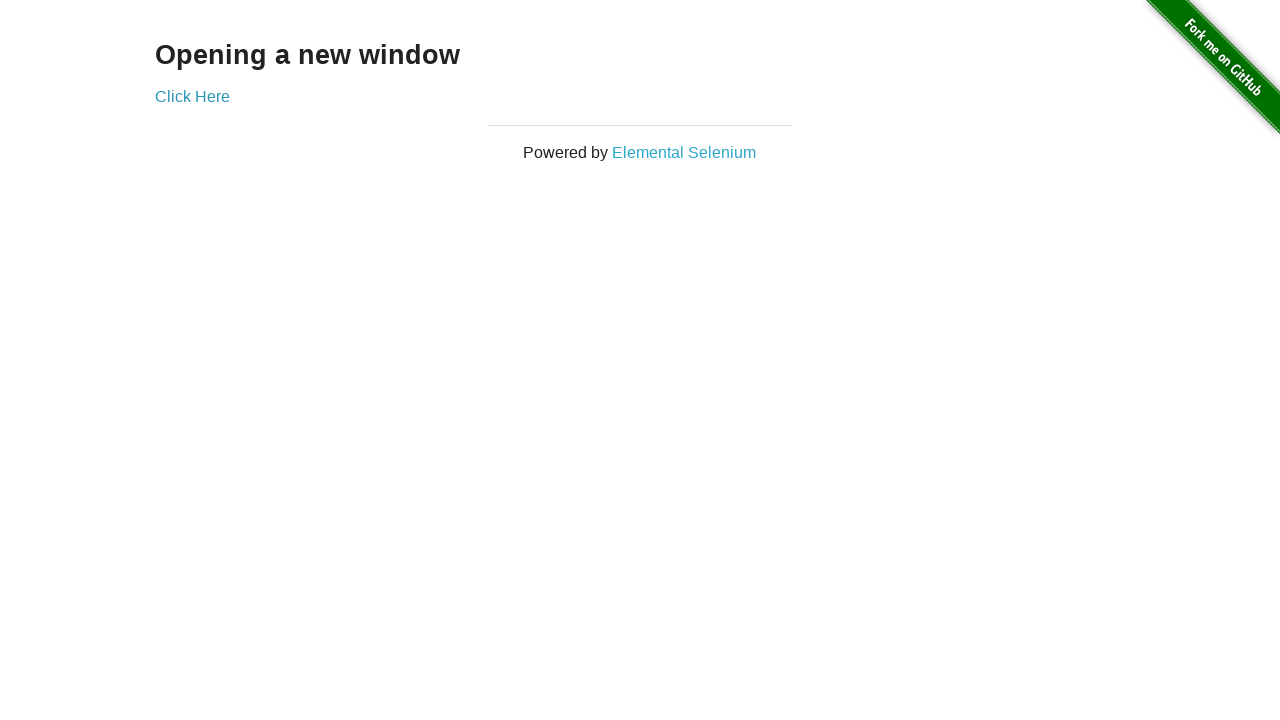

Retrieved h3 text content from new window
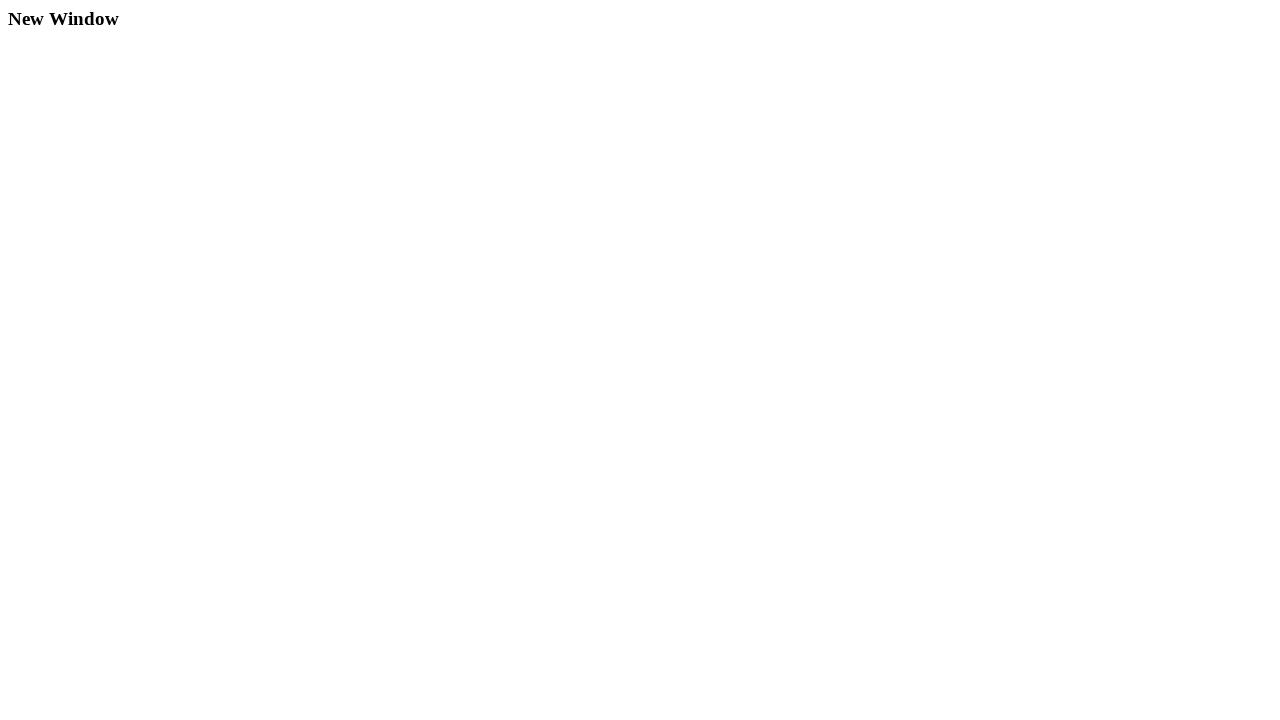

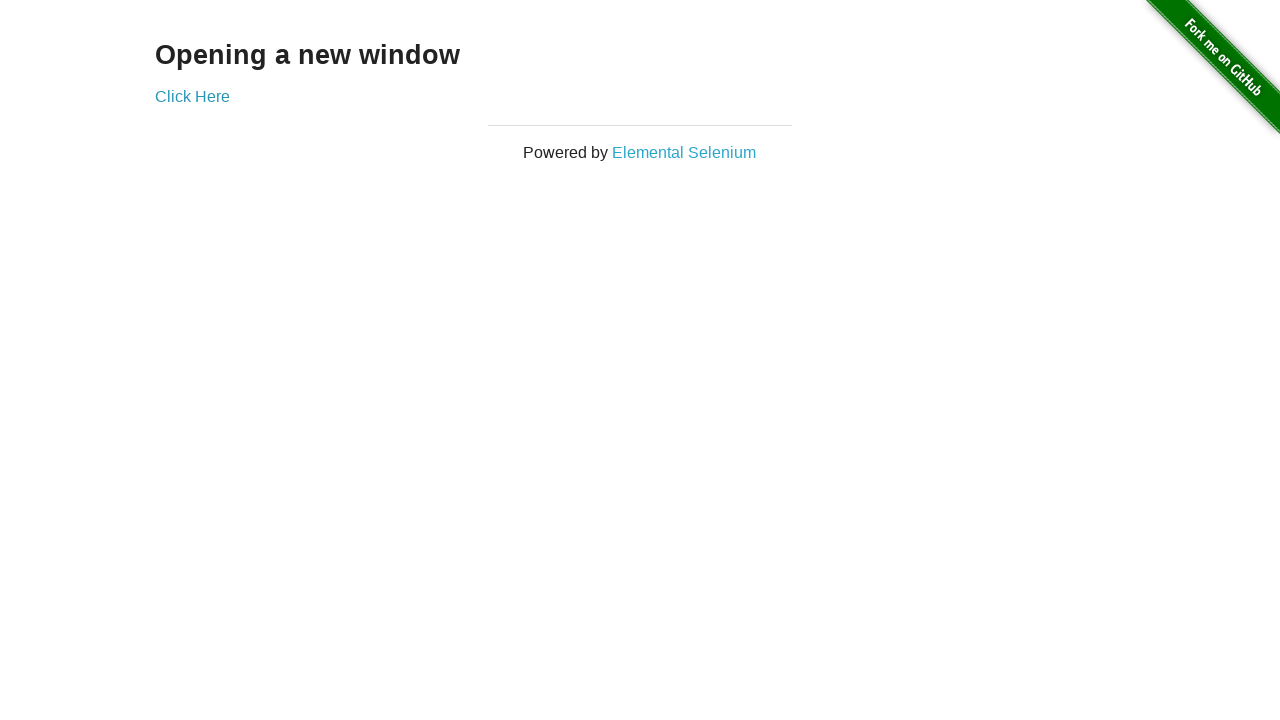